Clicks on the button to see all QA job listings

Starting URL: https://useinsider.com/careers/quality-assurance/

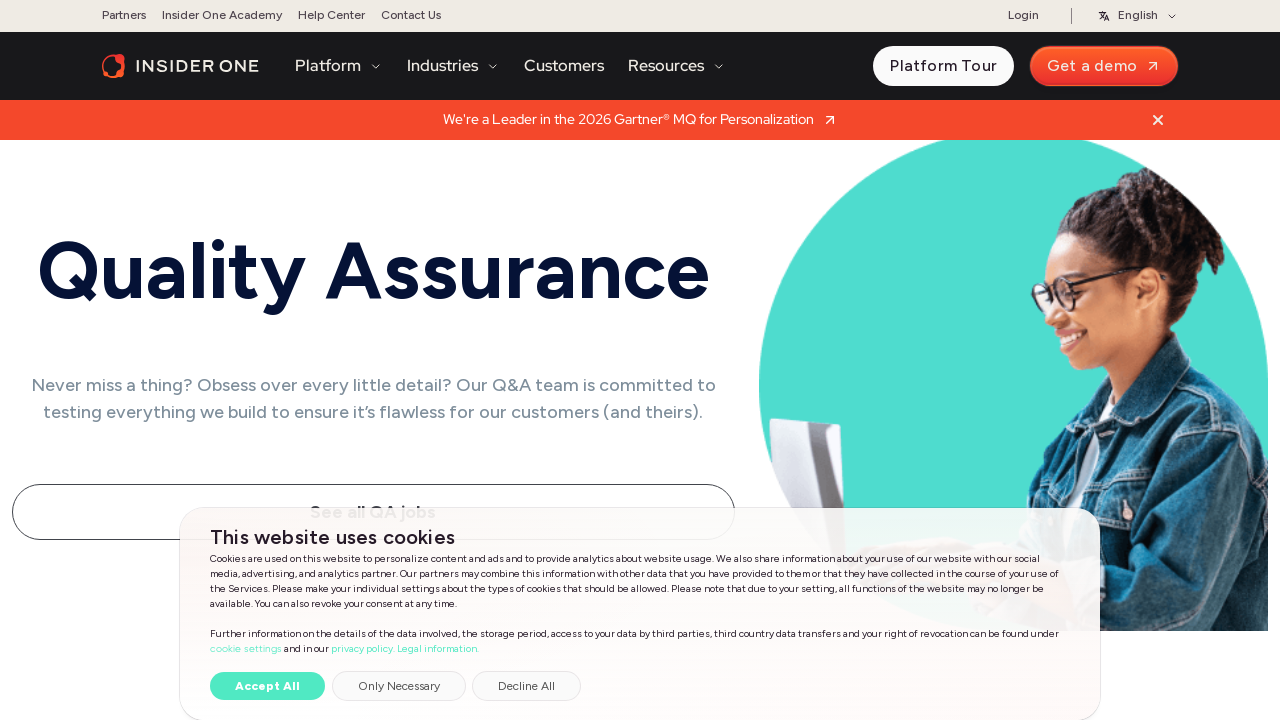

Clicked 'See all QA jobs' button to view all quality assurance job listings at (373, 360) on text=See all QA jobs
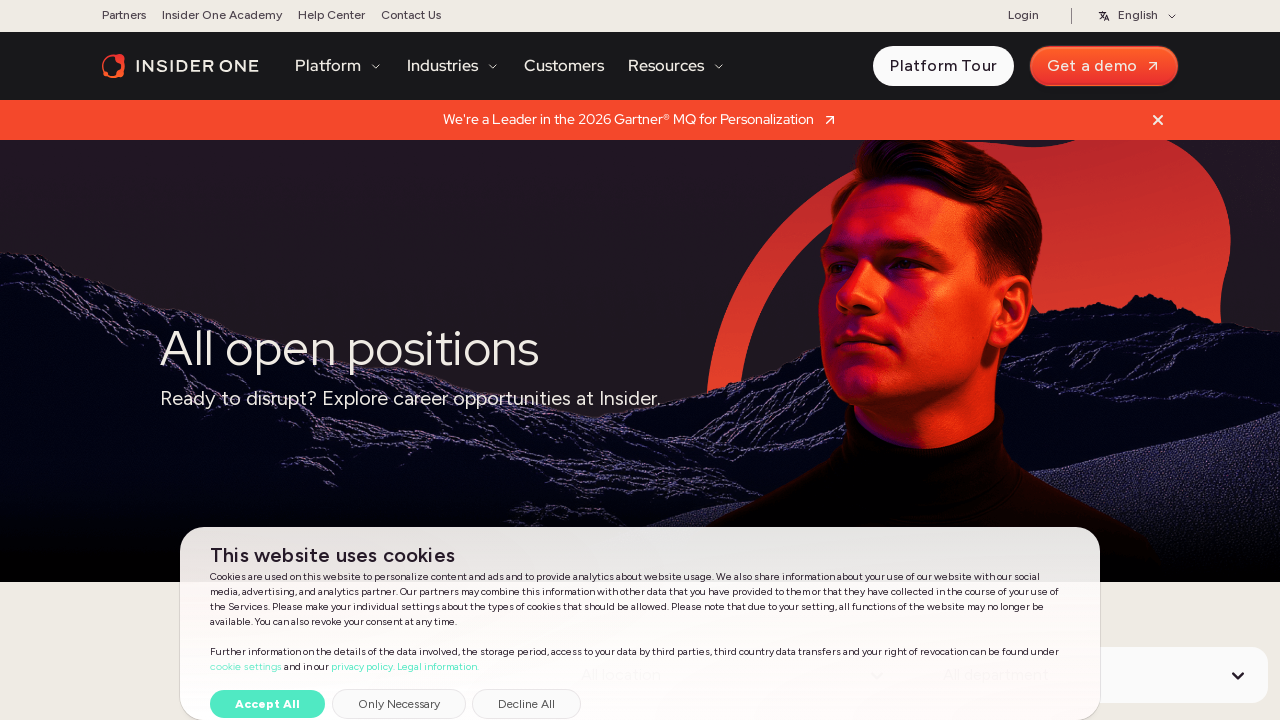

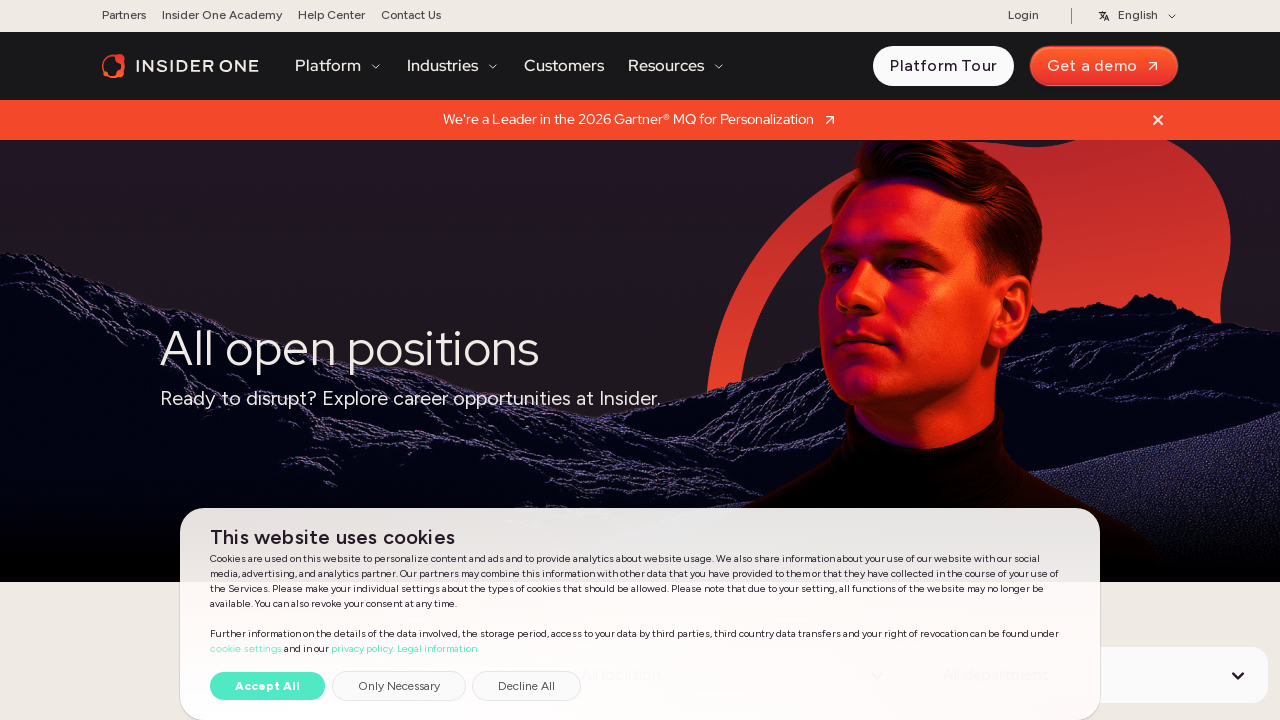